Tests interaction with a jQuery UI custom dropdown by clicking on the dropdown trigger element

Starting URL: https://jqueryui.com/resources/demos/selectmenu/default.html

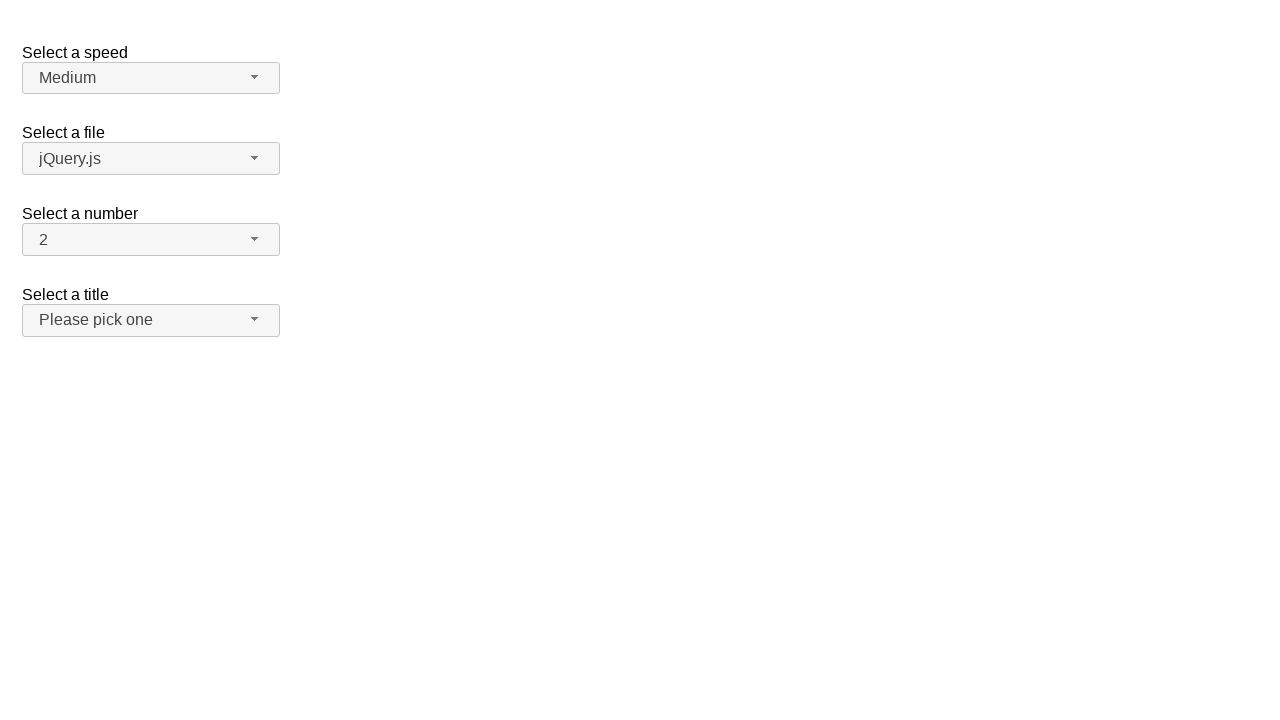

Waited for jQuery UI custom dropdown trigger element to be available
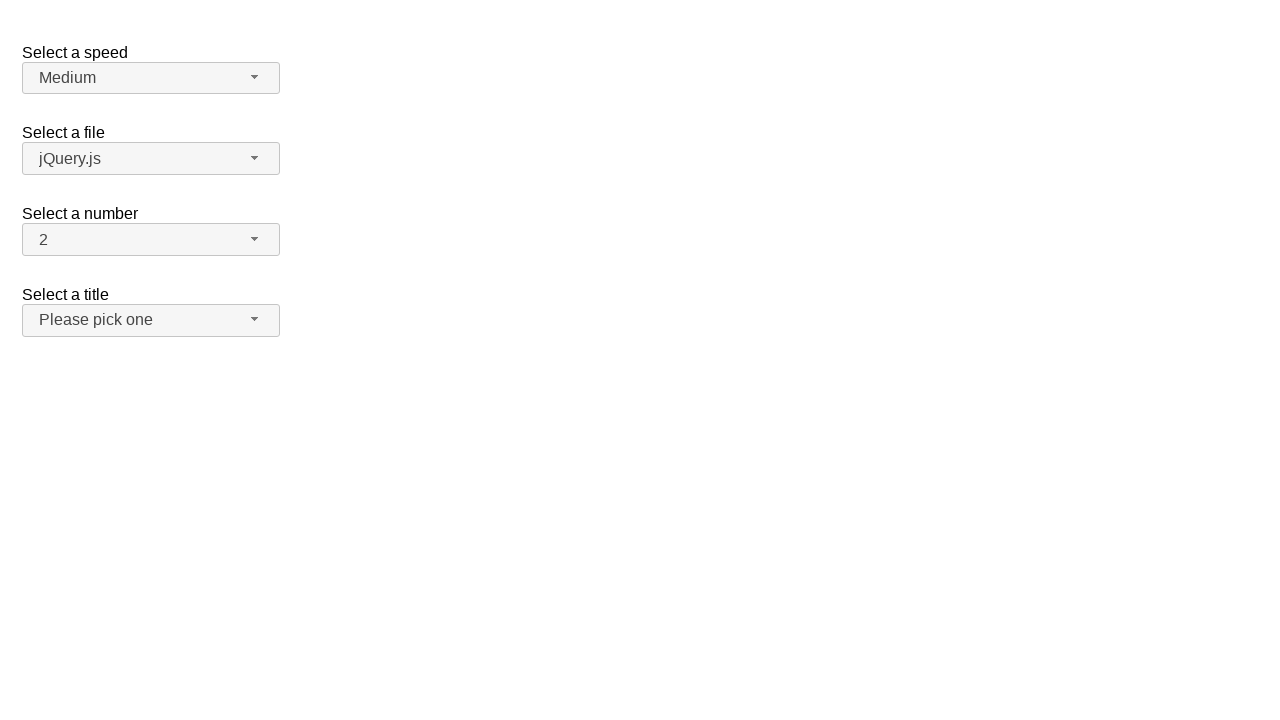

Clicked on the jQuery UI custom dropdown trigger icon at (255, 239) on span#number-button span.ui-selectmenu-icon
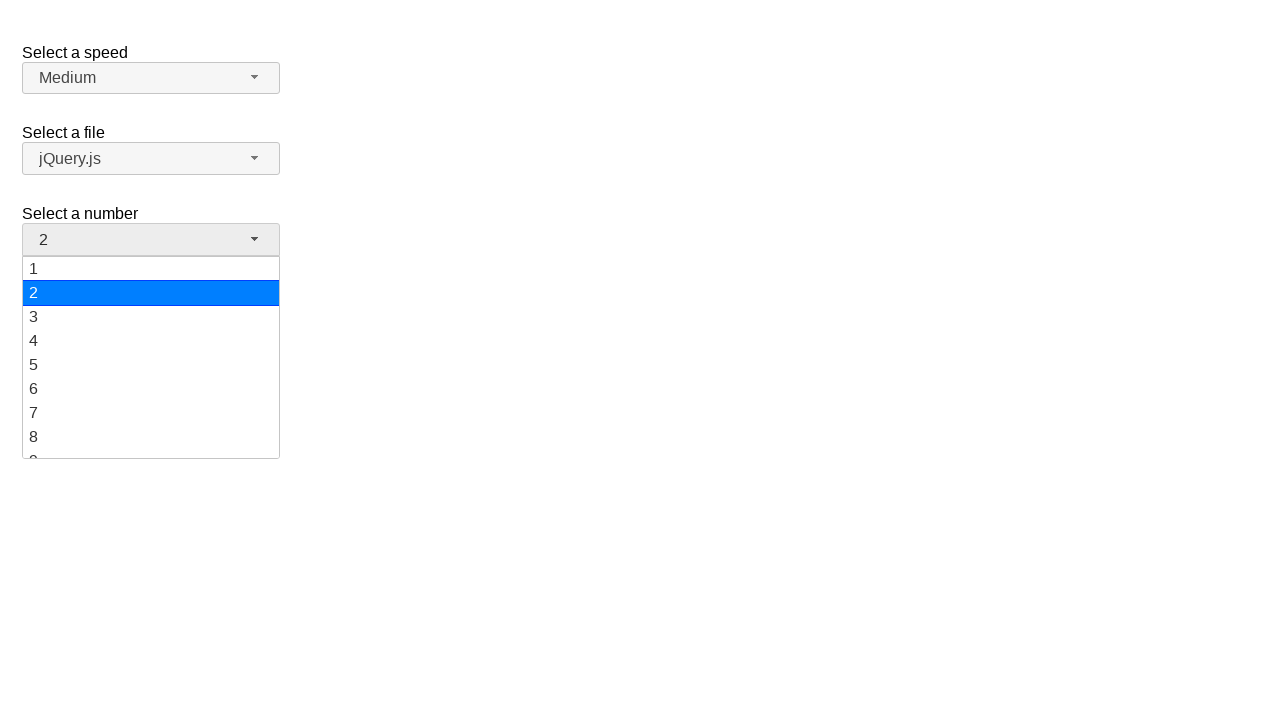

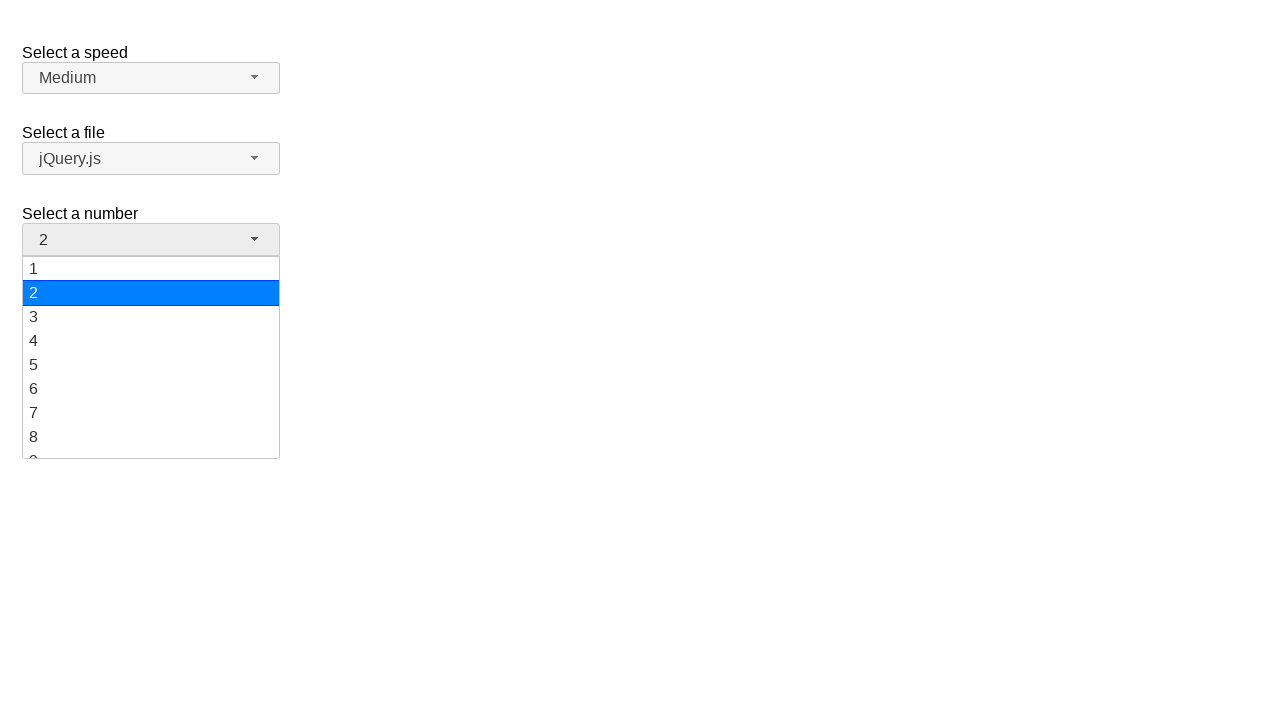